Tests a wait scenario by clicking a verify button once it becomes clickable and asserting that a successful message appears.

Starting URL: http://suninjuly.github.io/wait2.html

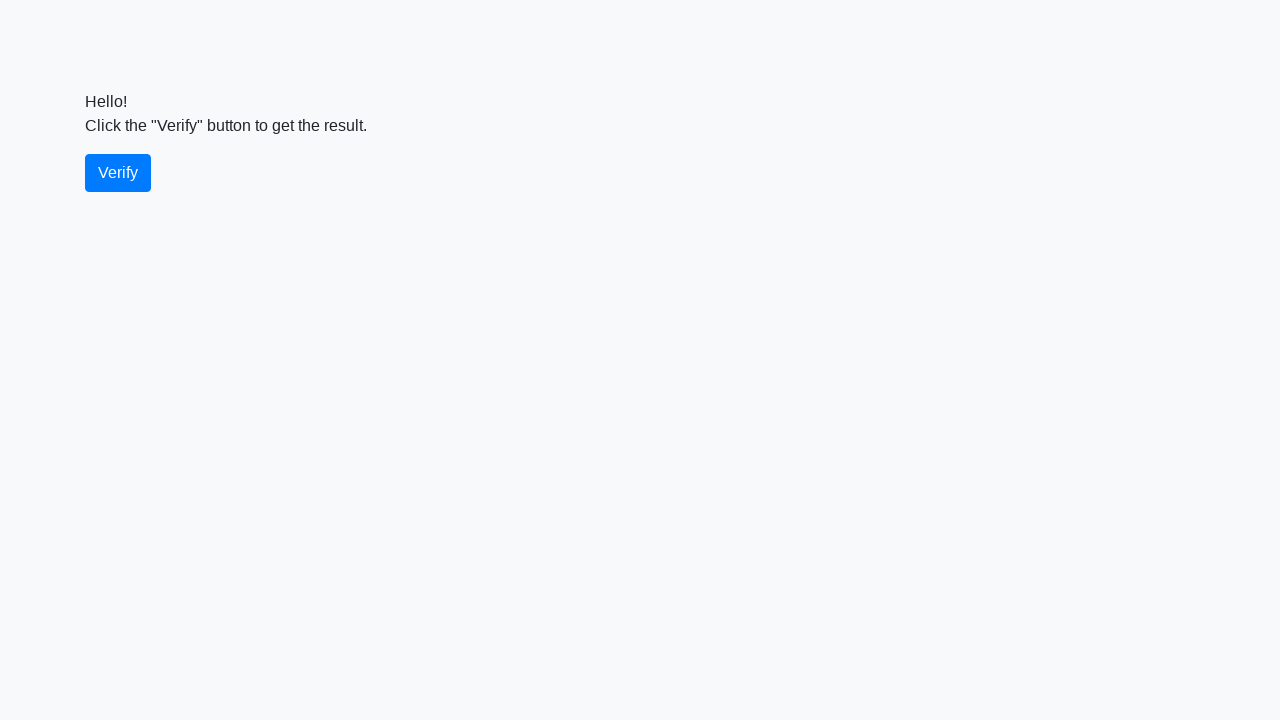

Waited for verify button to become visible
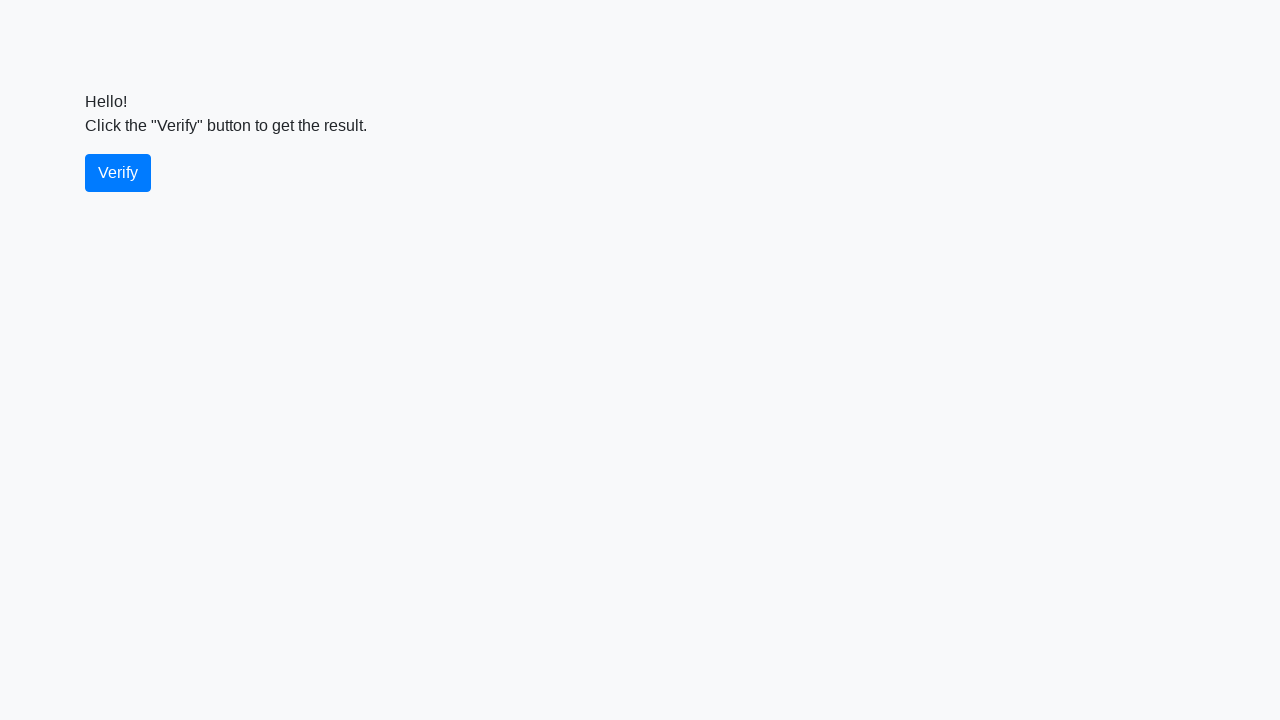

Clicked the verify button at (118, 173) on #verify
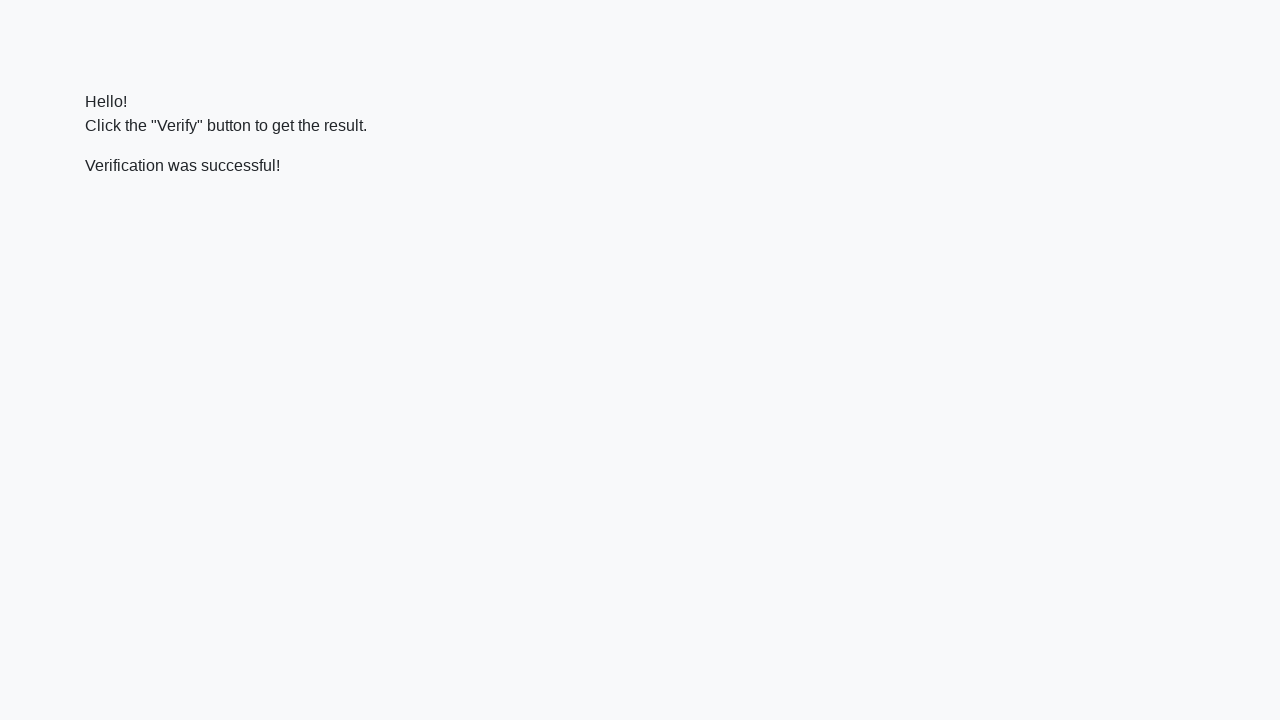

Waited for success message to become visible
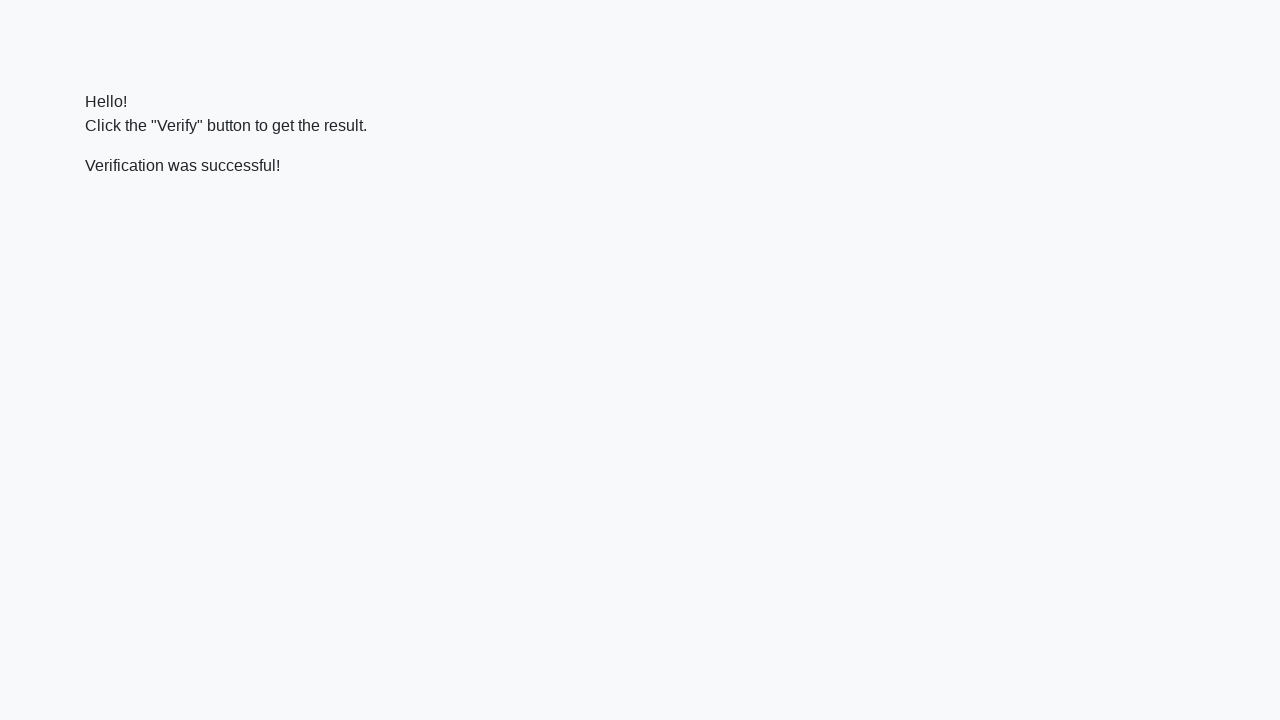

Verified that success message contains 'successful'
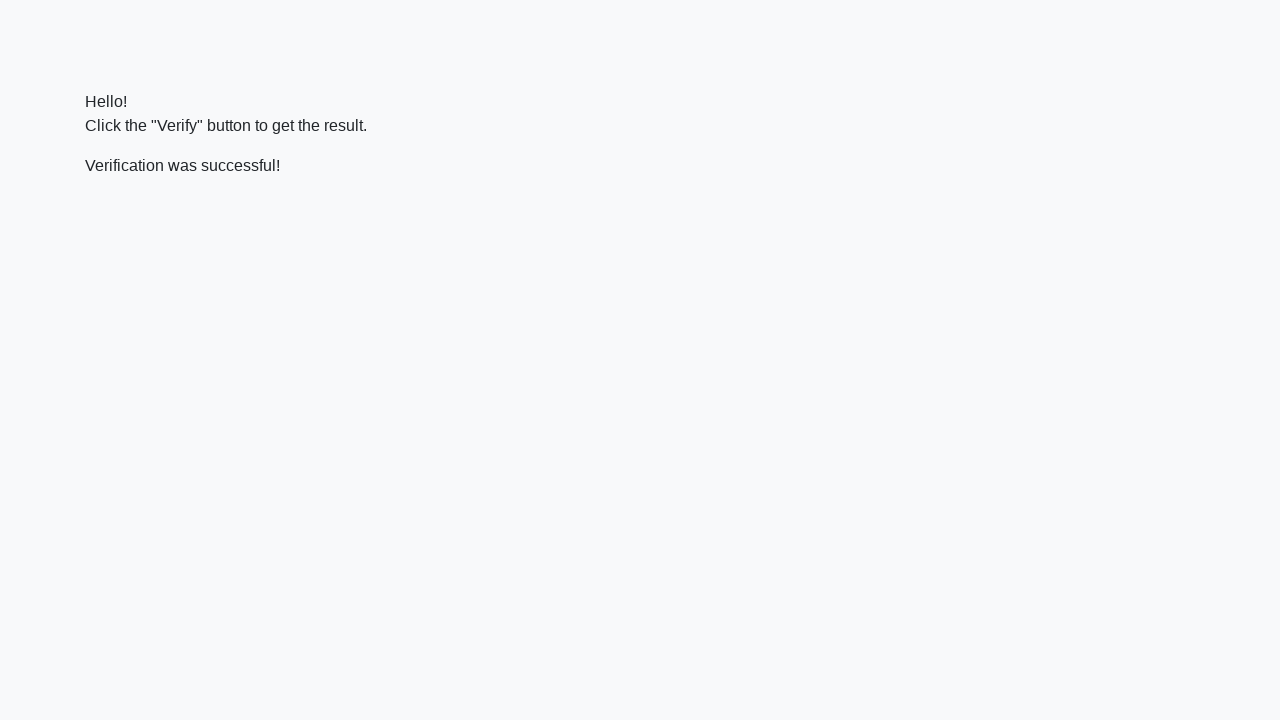

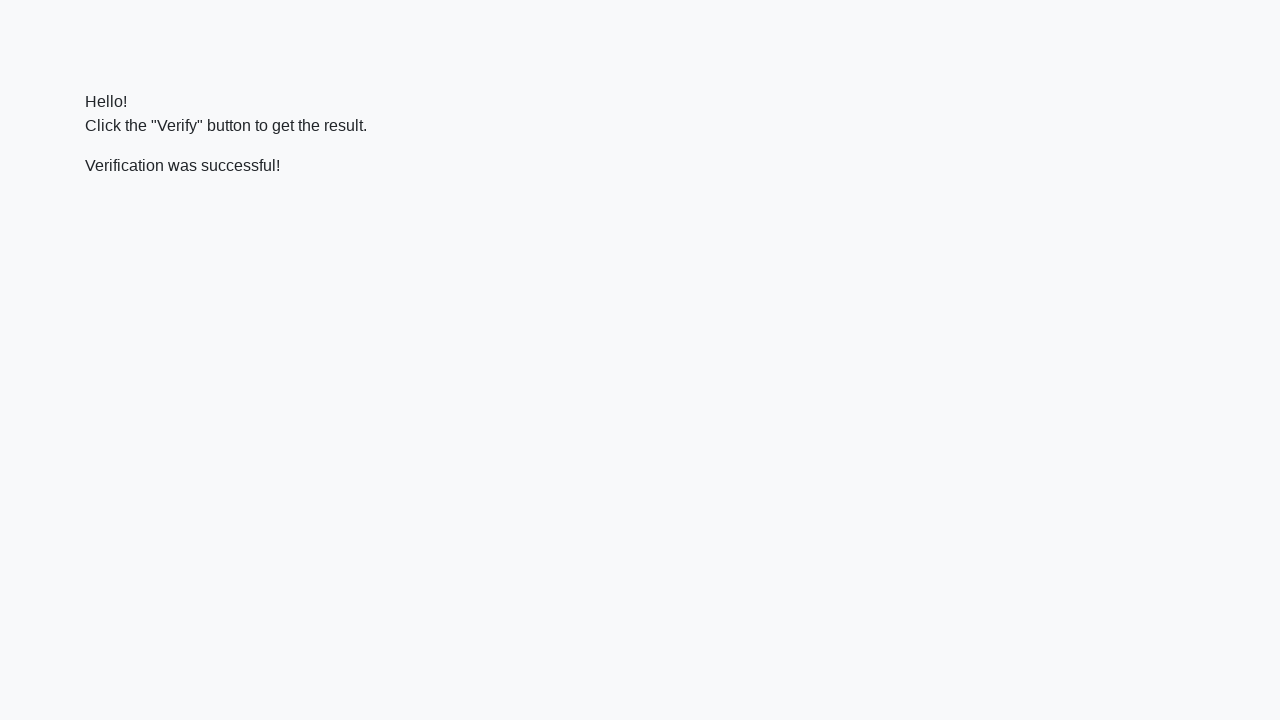